Tests login functionality simulating slow internet connection

Starting URL: https://www.saucedemo.com/

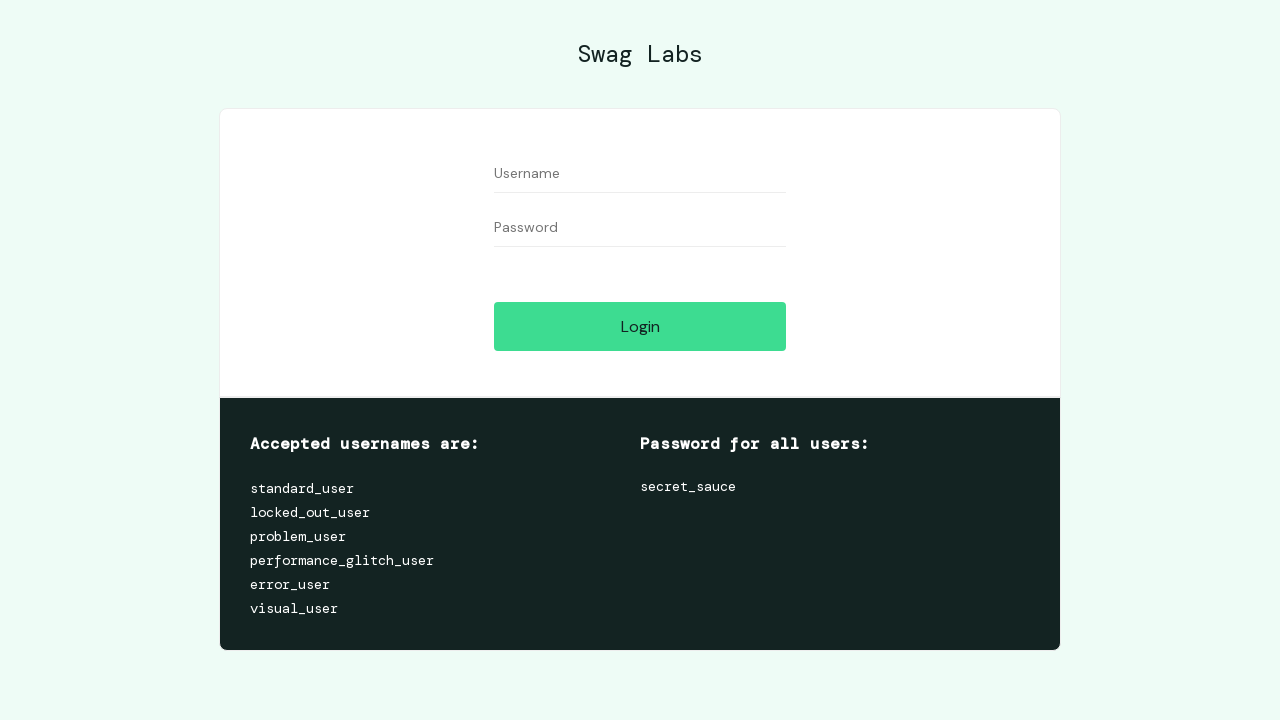

Filled username field with 'standard_user' on #user-name
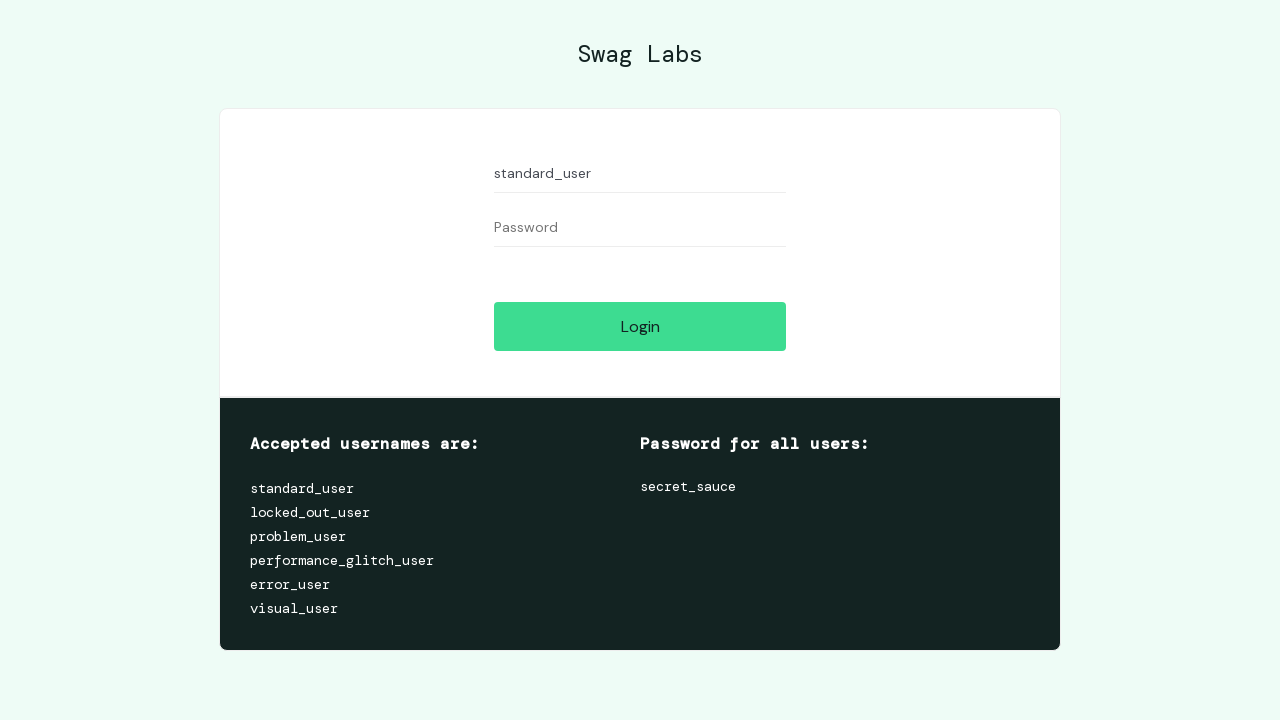

Filled password field with 'secret_sauce' on #password
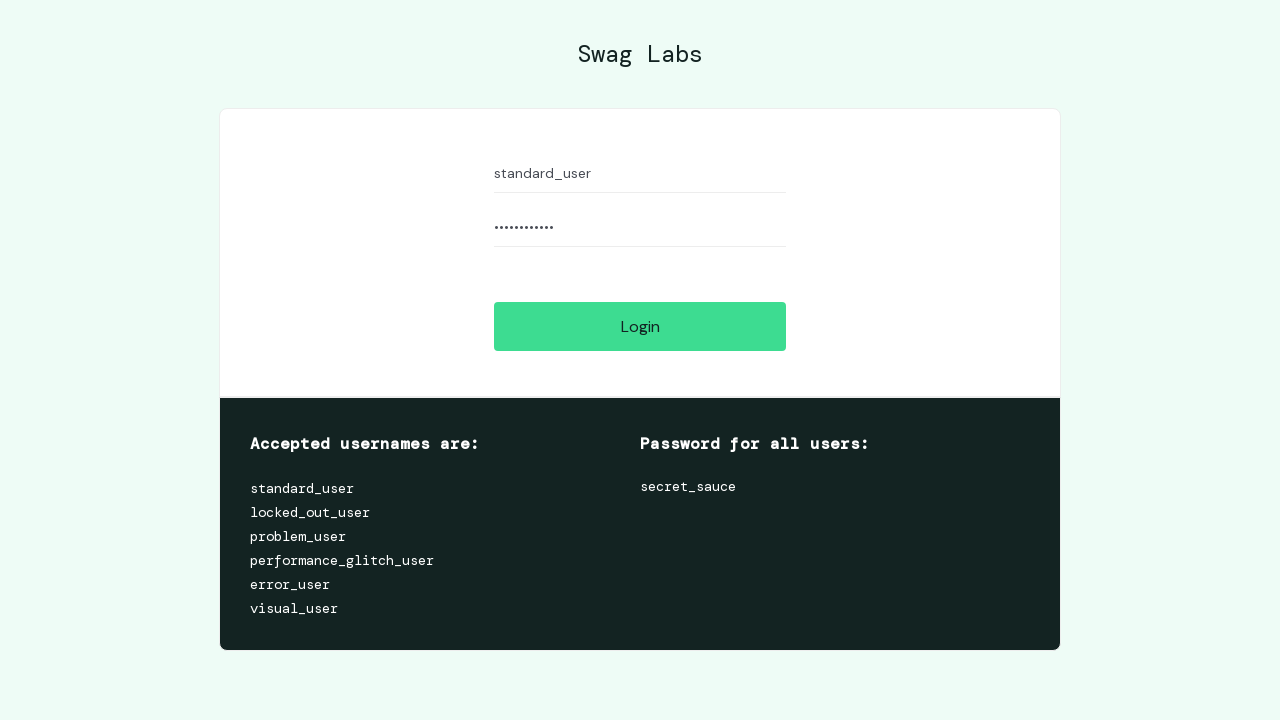

Clicked login button to submit credentials at (640, 326) on #login-button
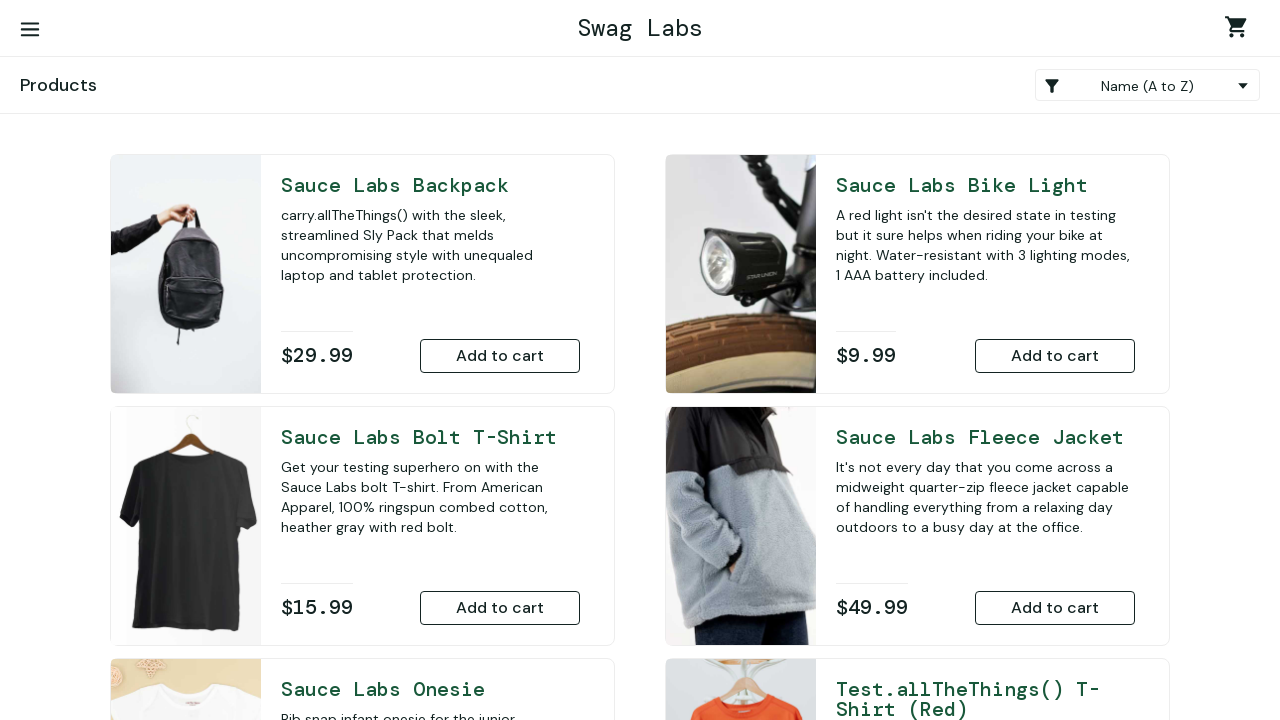

Verified successful login - URL navigated to inventory page
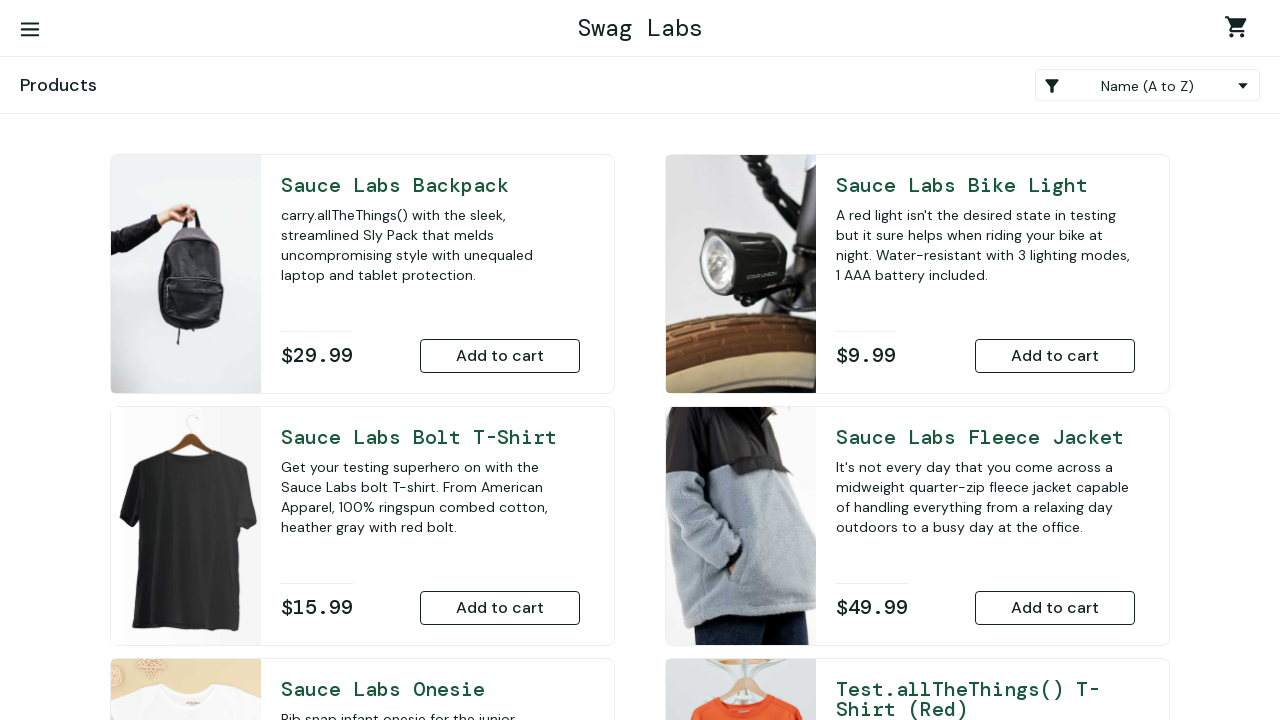

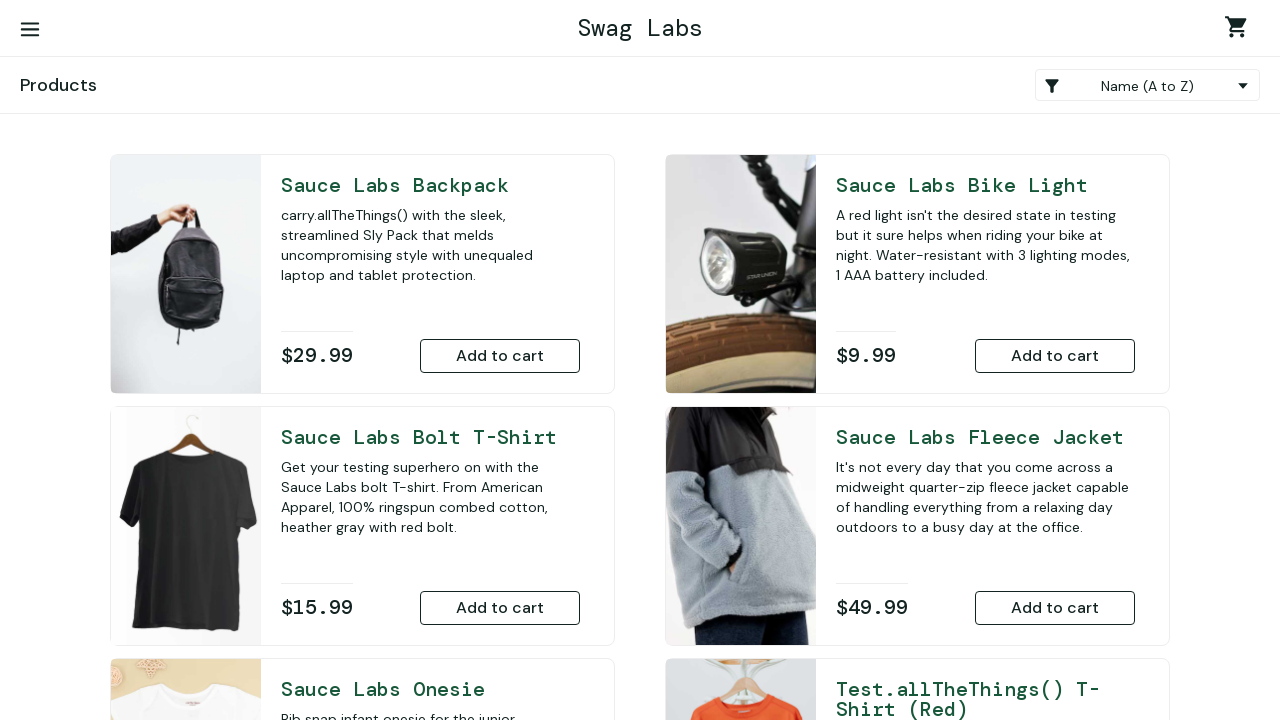